Tests an Angular e-commerce demo application by navigating to browse products, selecting a Selenium product, adding it to cart, and verifying the cart text is displayed.

Starting URL: https://rahulshettyacademy.com/angularAppdemo

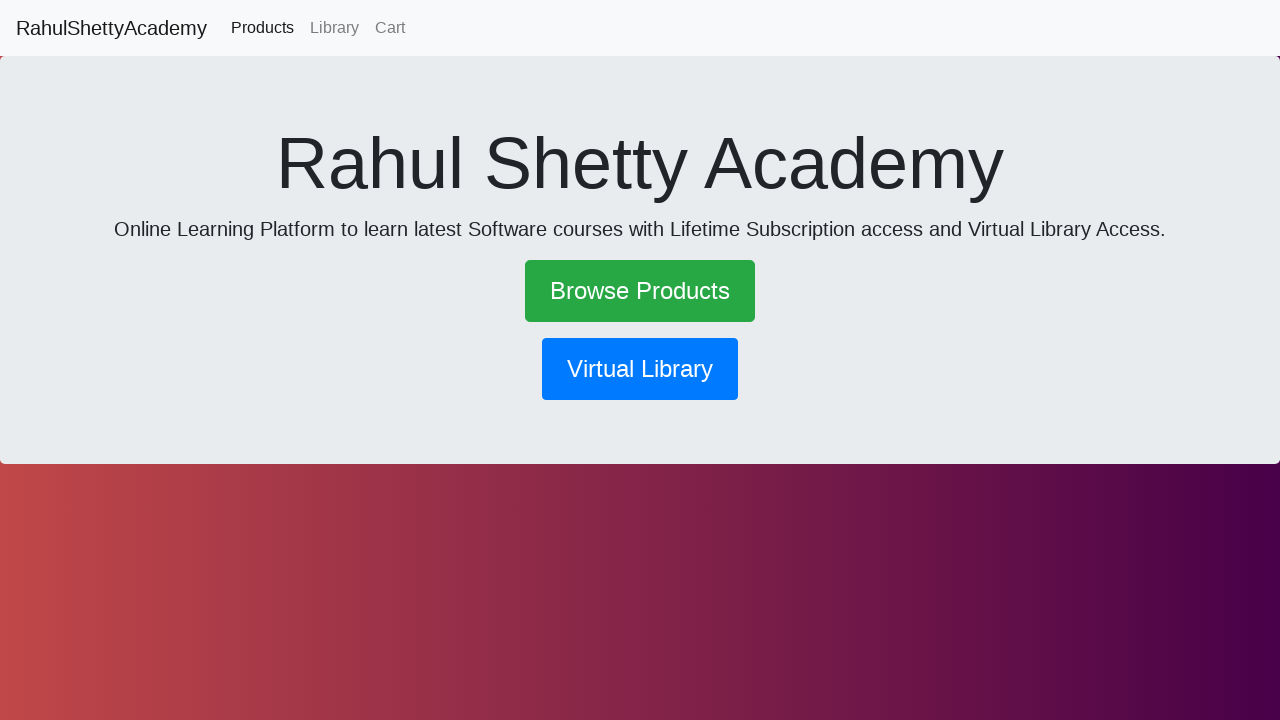

Clicked 'Browse Products' link at (640, 291) on text=Browse Products
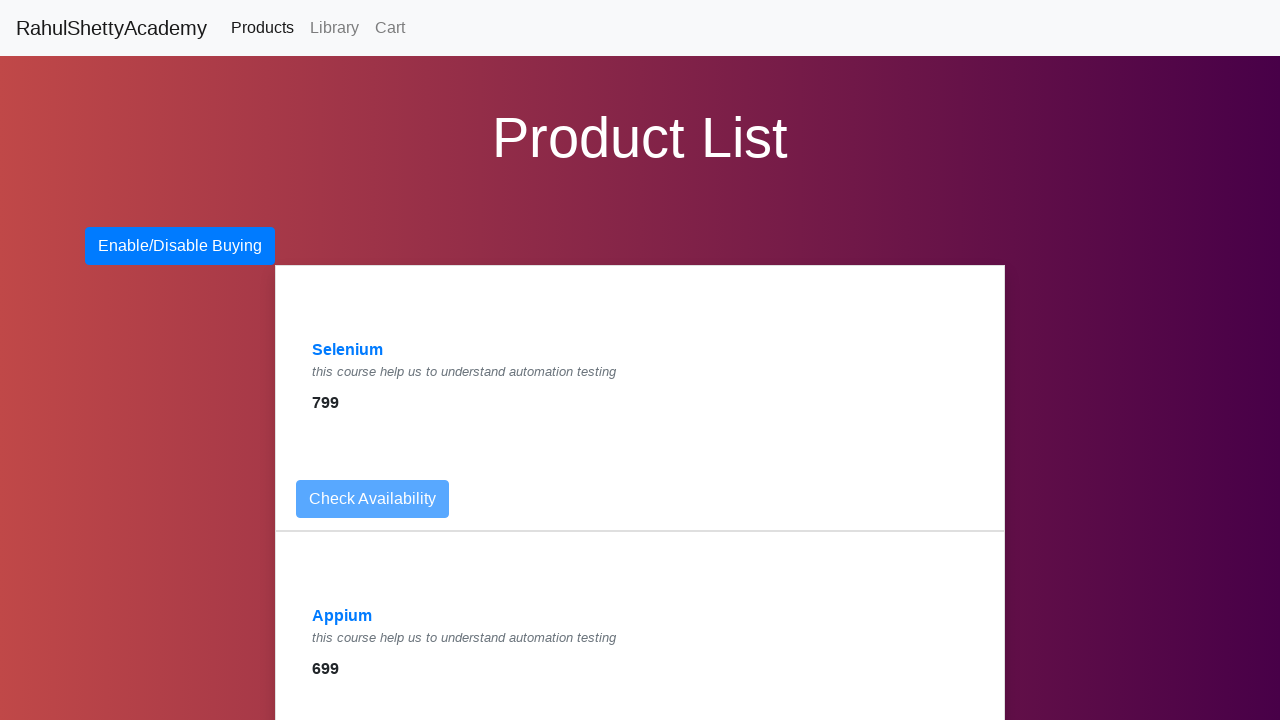

Selected Selenium product at (348, 350) on text=Selenium
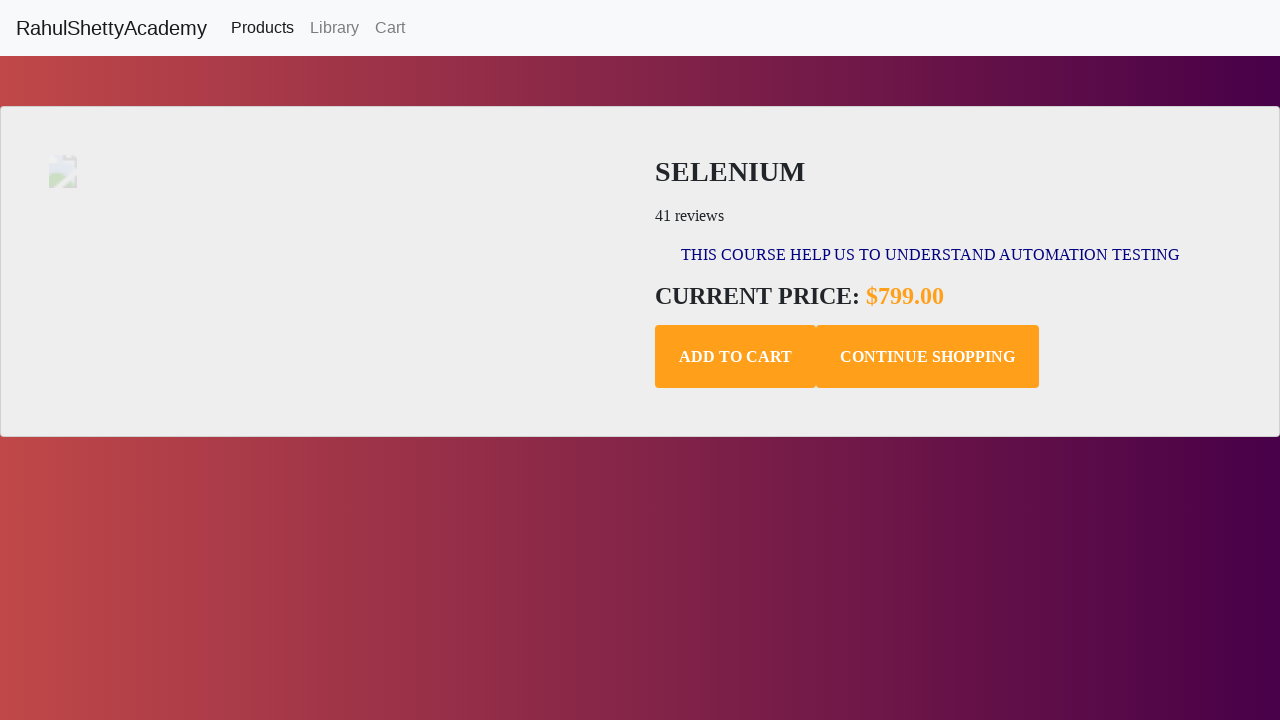

Clicked 'Add to Cart' button at (736, 357) on .add-to-cart
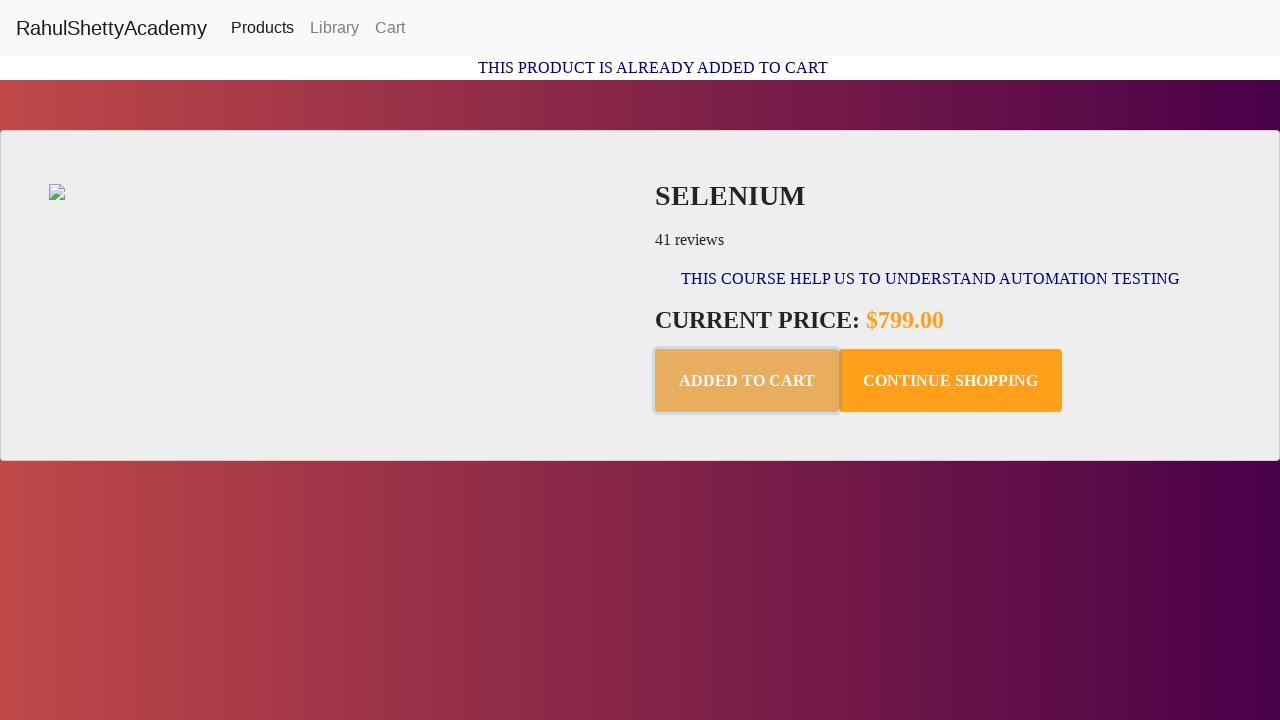

Cart text element is displayed
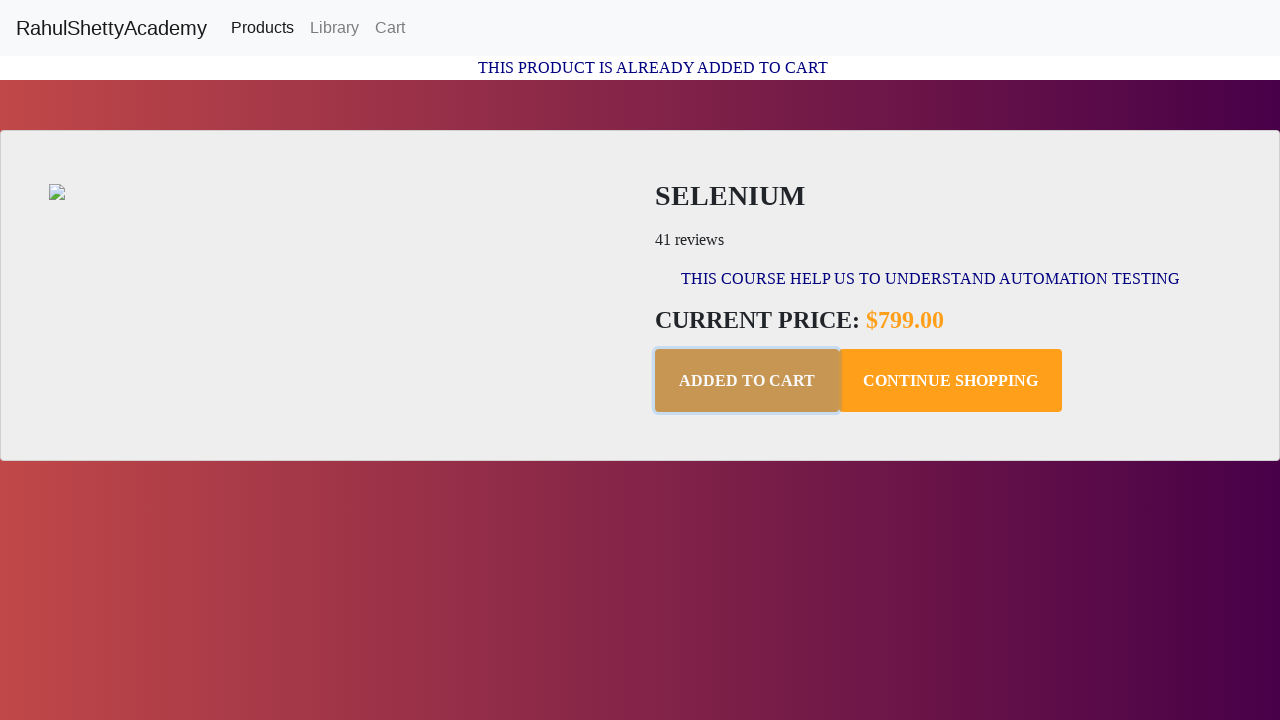

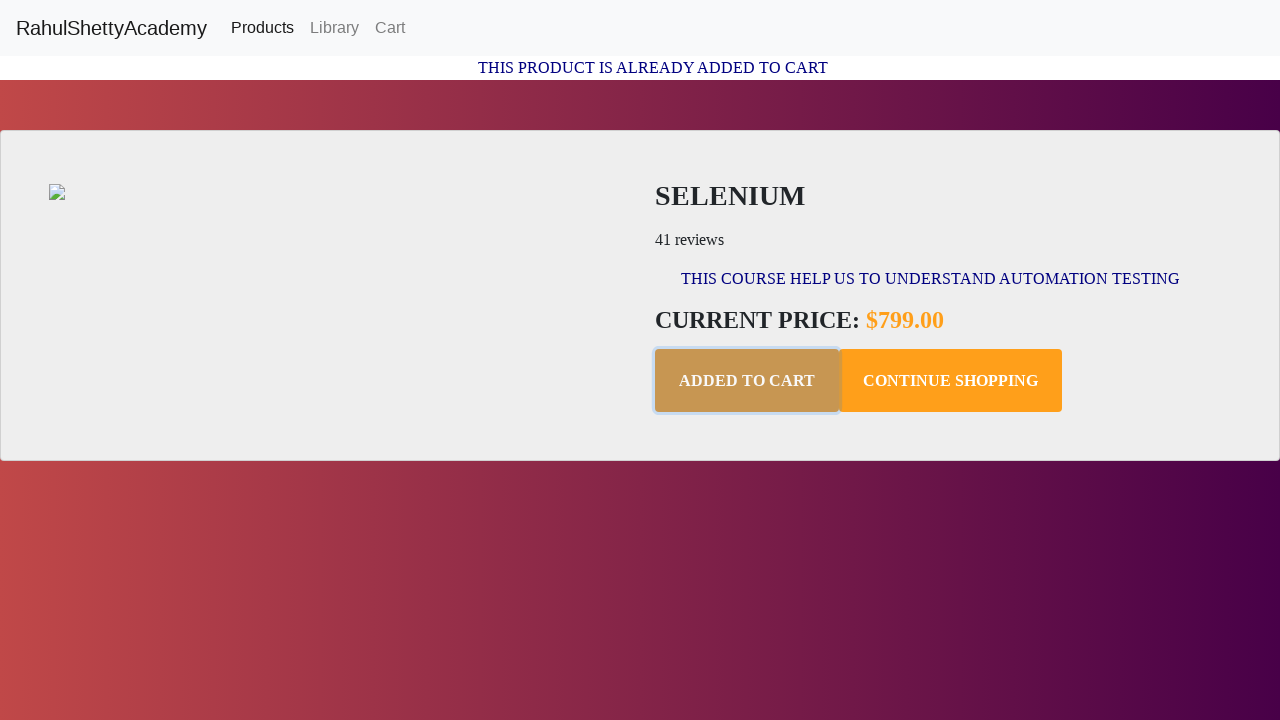